Tests clearing a date picker field using keyboard shortcuts (Ctrl+A then Backspace)

Starting URL: https://demoqa.com/date-picker

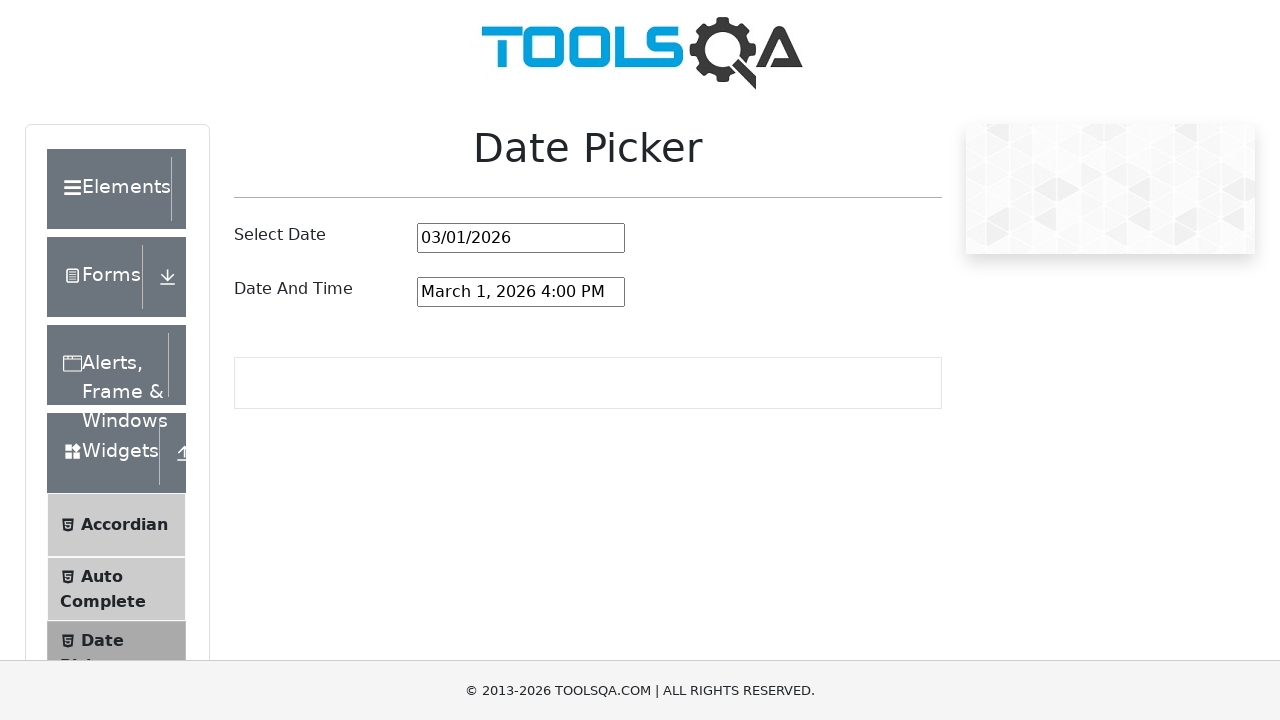

Selected all text in date picker field using Ctrl+A on #datePickerMonthYearInput
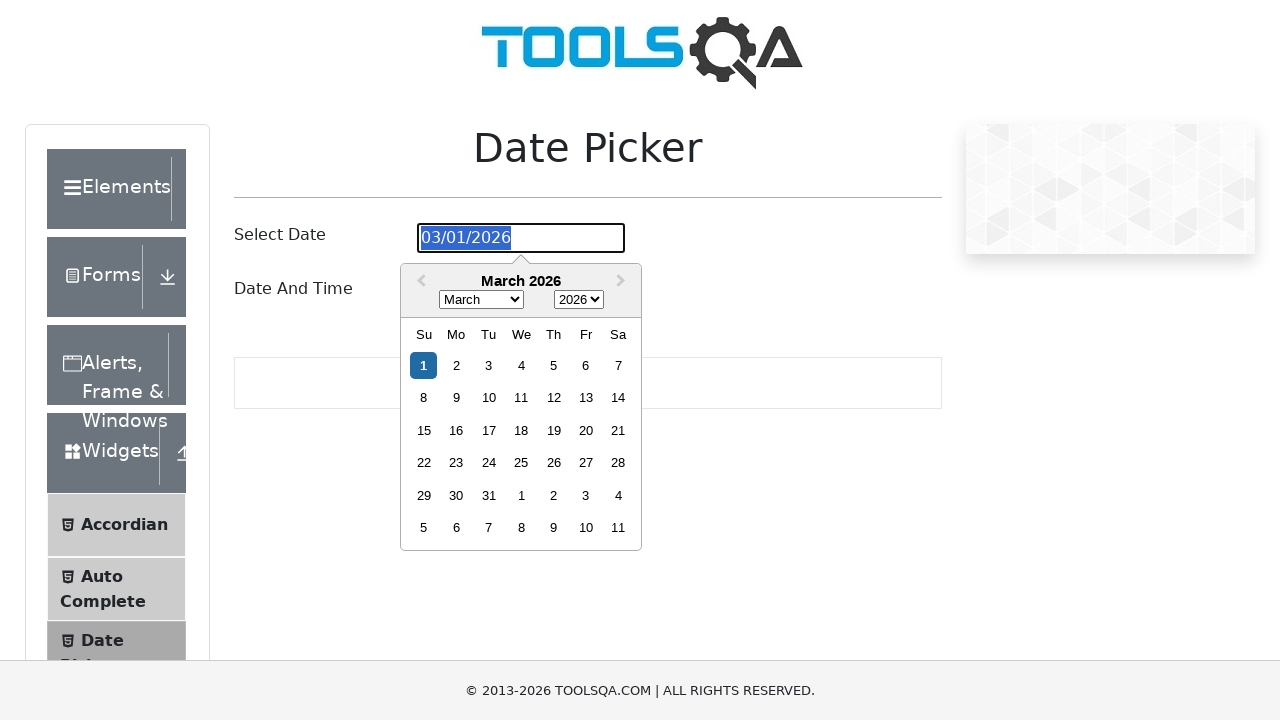

Cleared date picker field by pressing Backspace on #datePickerMonthYearInput
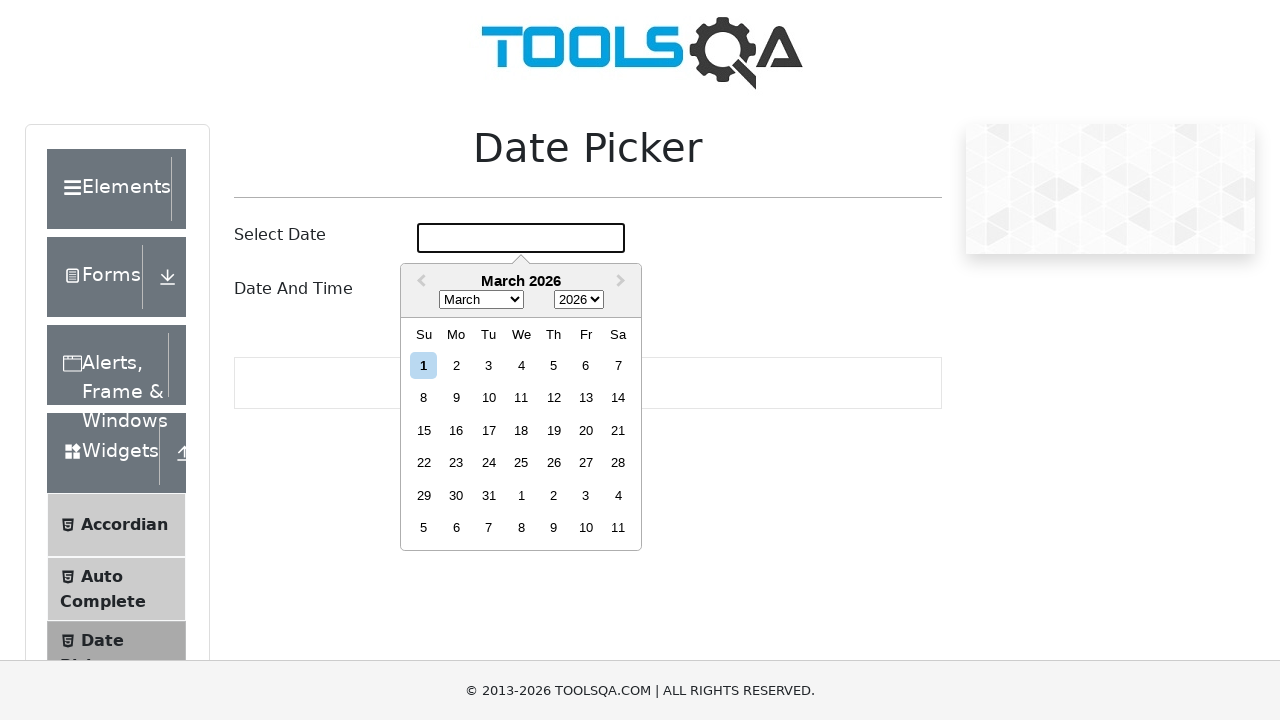

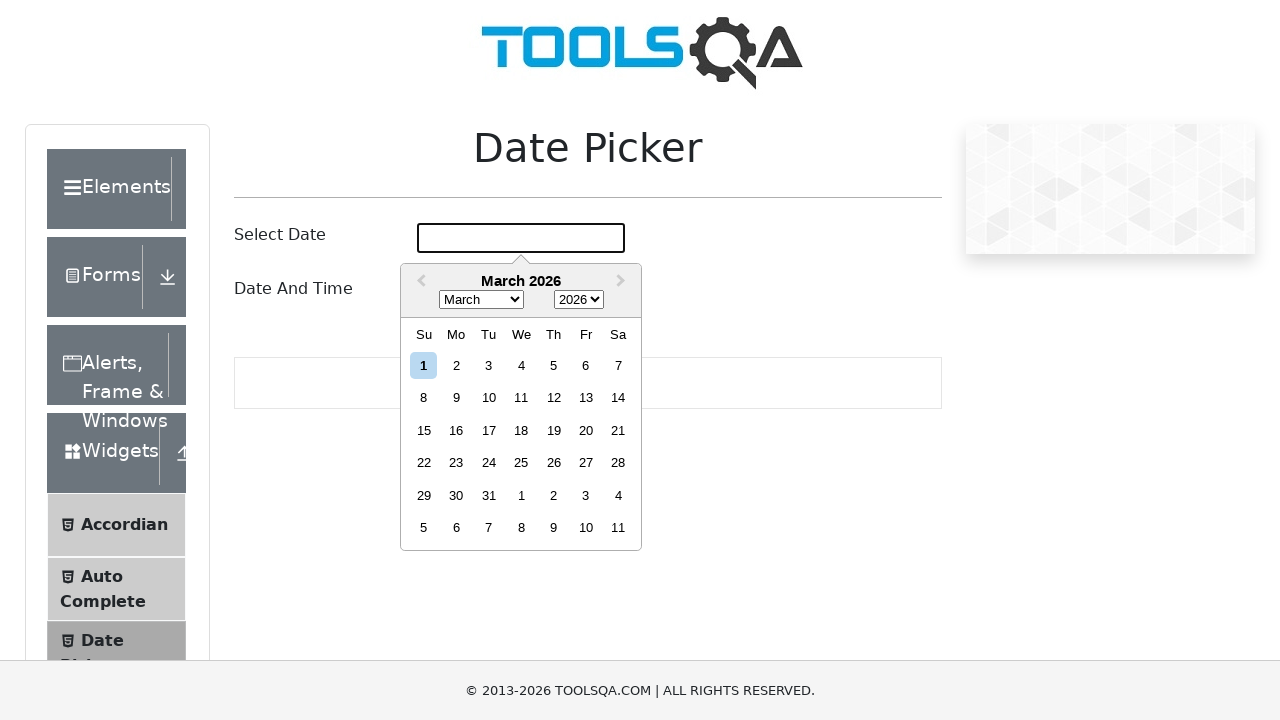